Tests horizontal slider functionality by dragging the slider element and verifying the range value updates correctly

Starting URL: http://the-internet.herokuapp.com/horizontal_slider

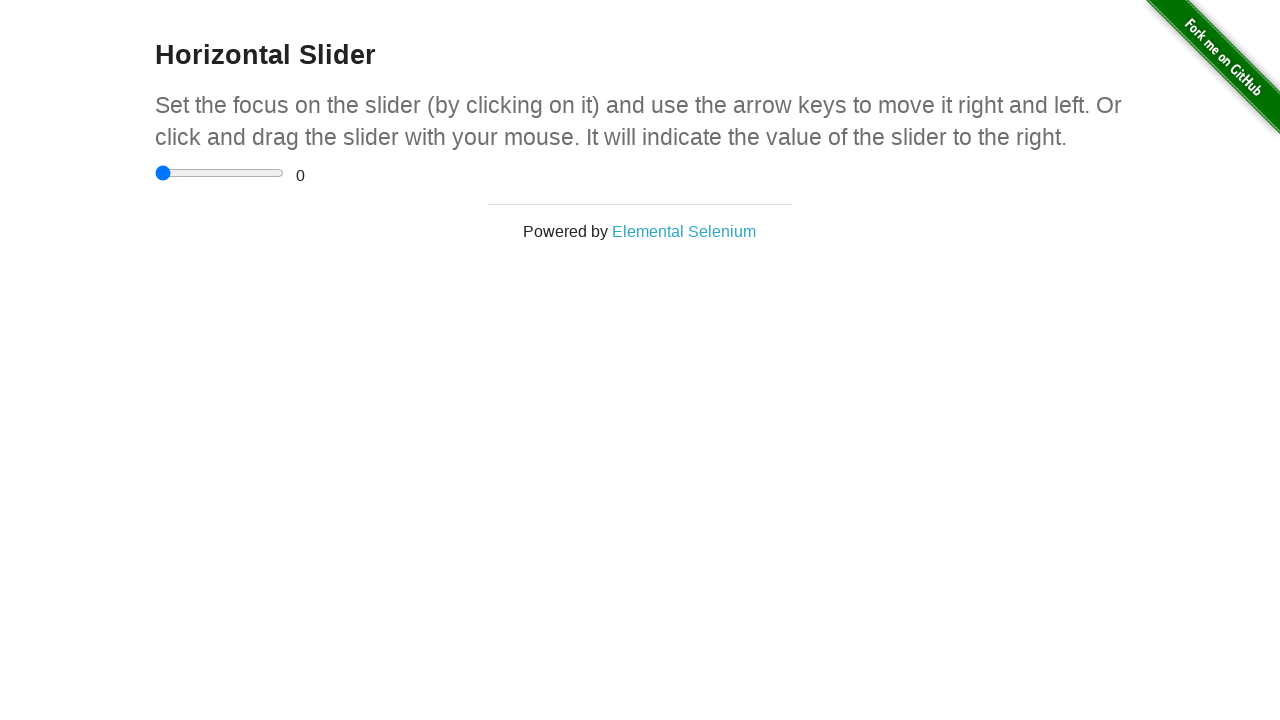

Located the horizontal slider element
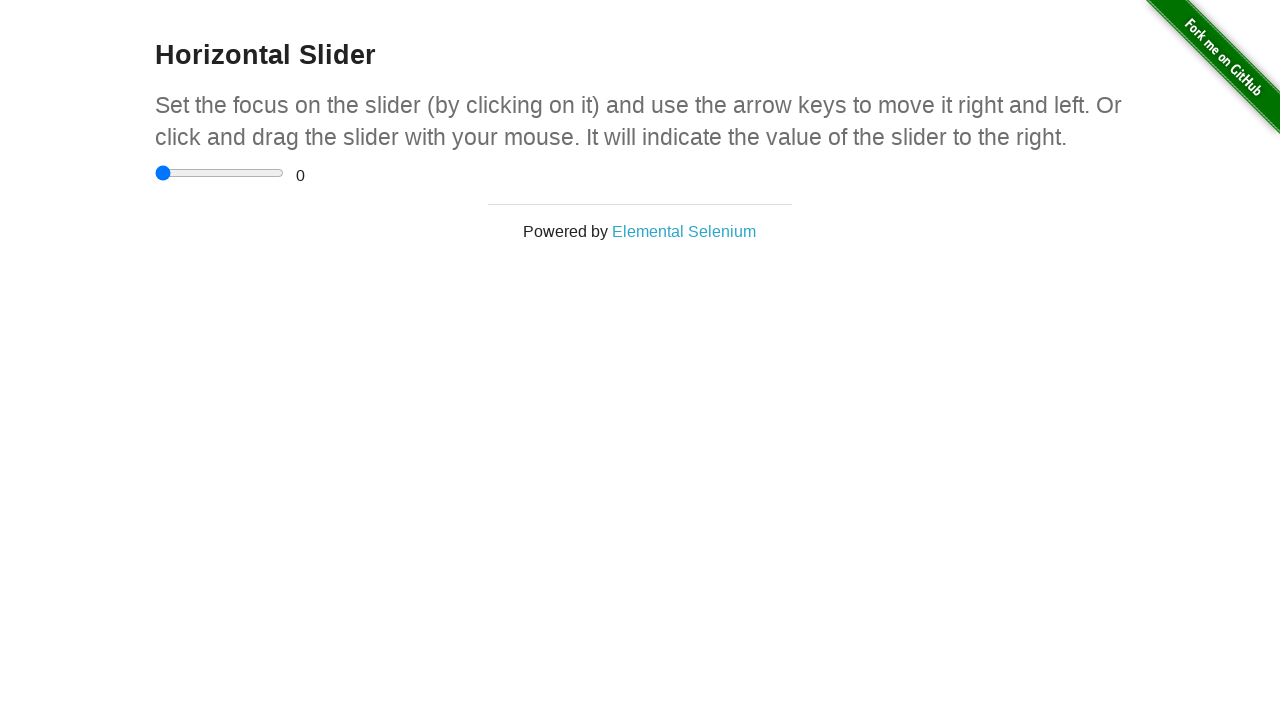

Retrieved bounding box of the slider
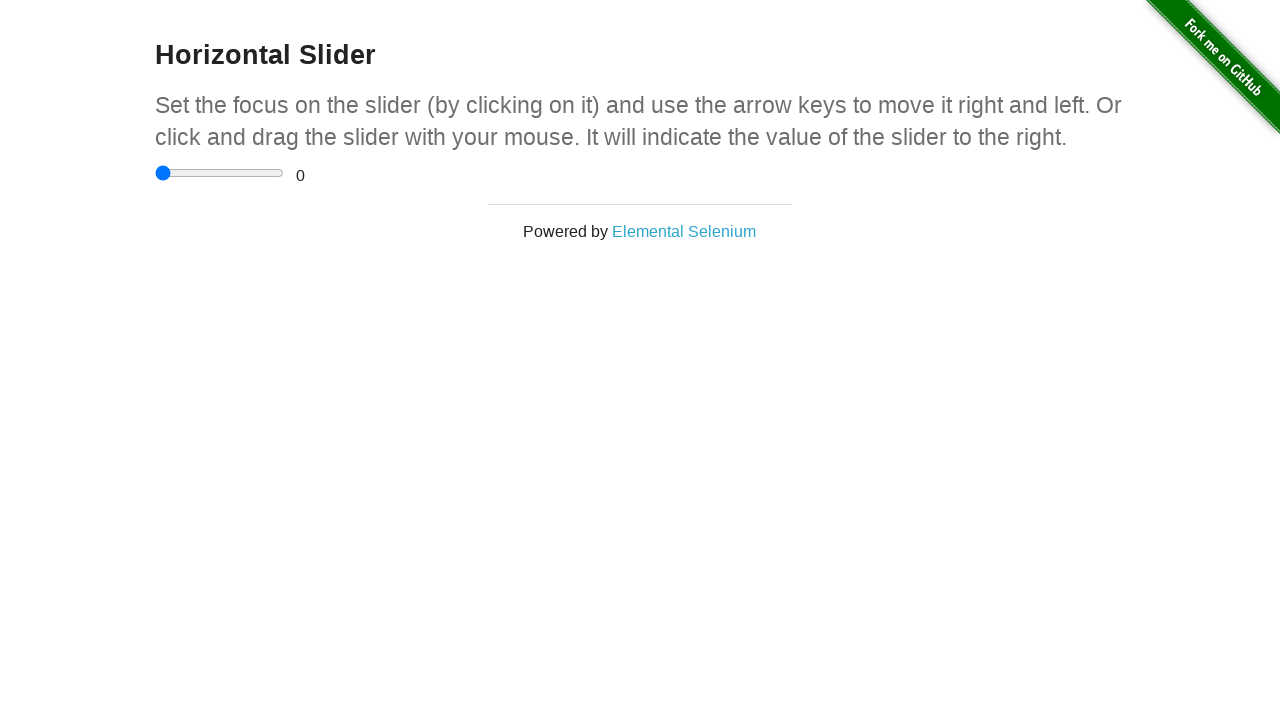

Moved mouse to center of slider element at (220, 173)
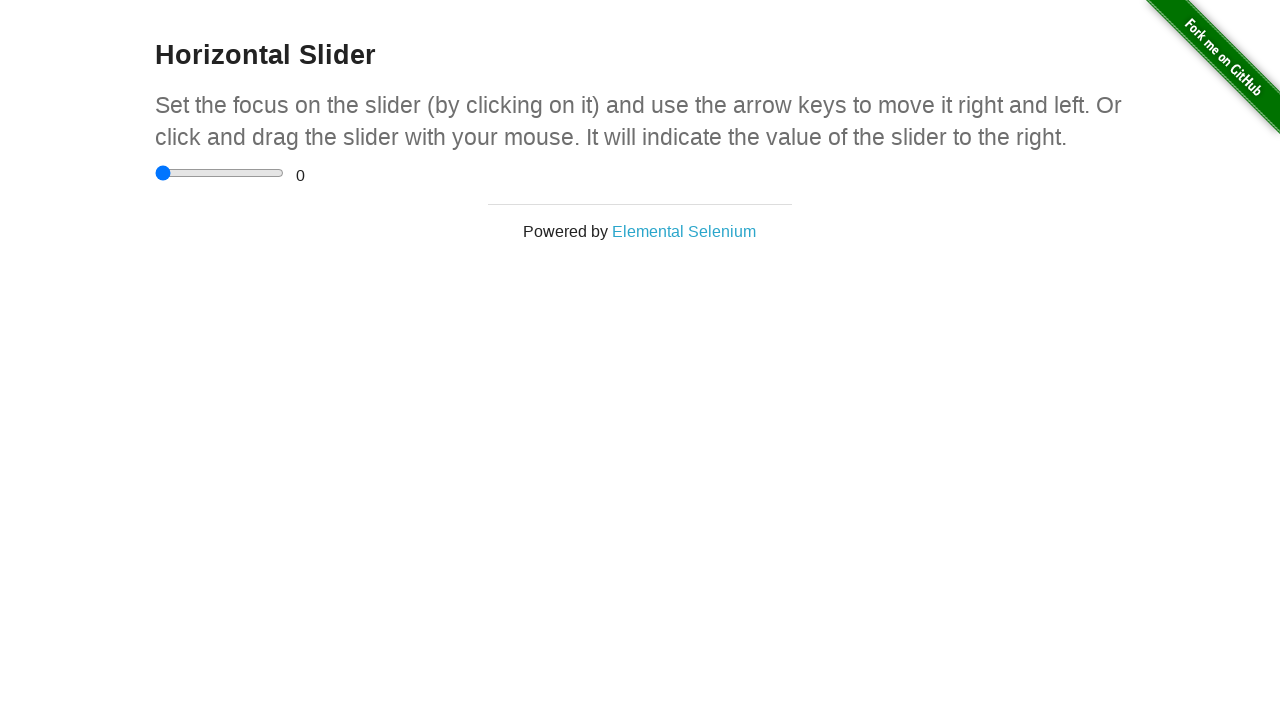

Pressed down mouse button on slider at (220, 173)
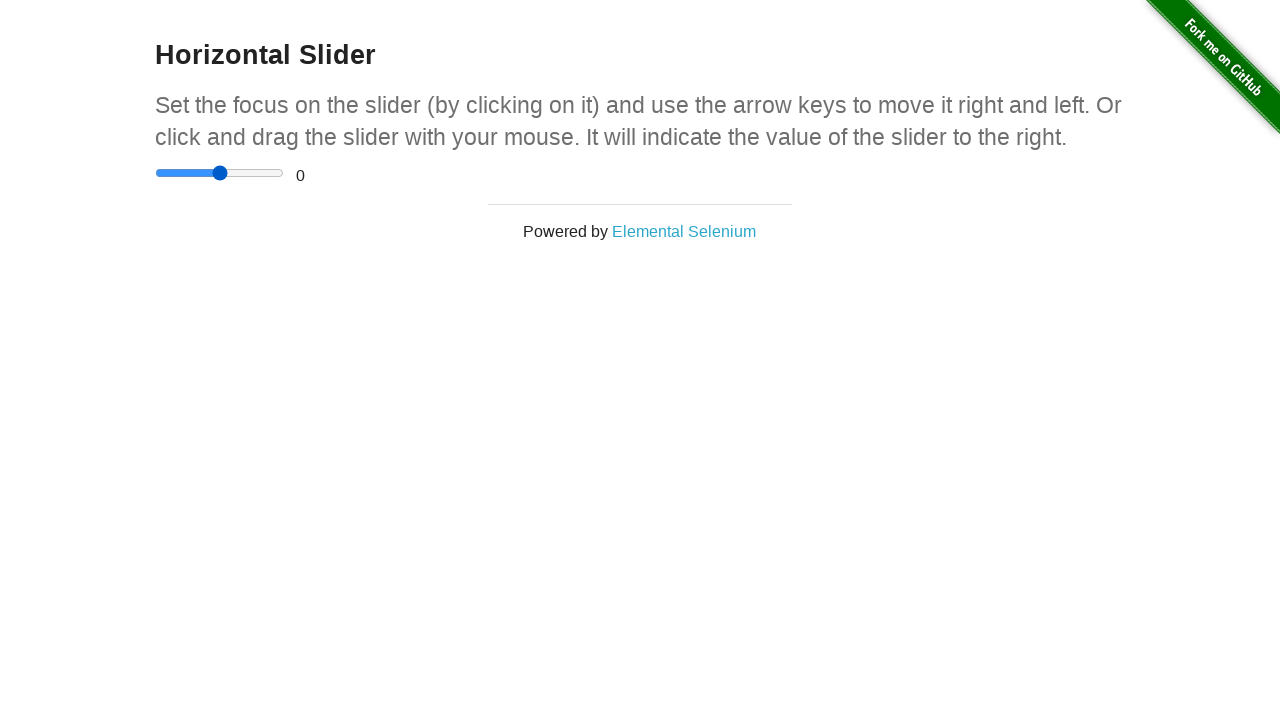

Dragged slider 30 pixels to the right at (250, 173)
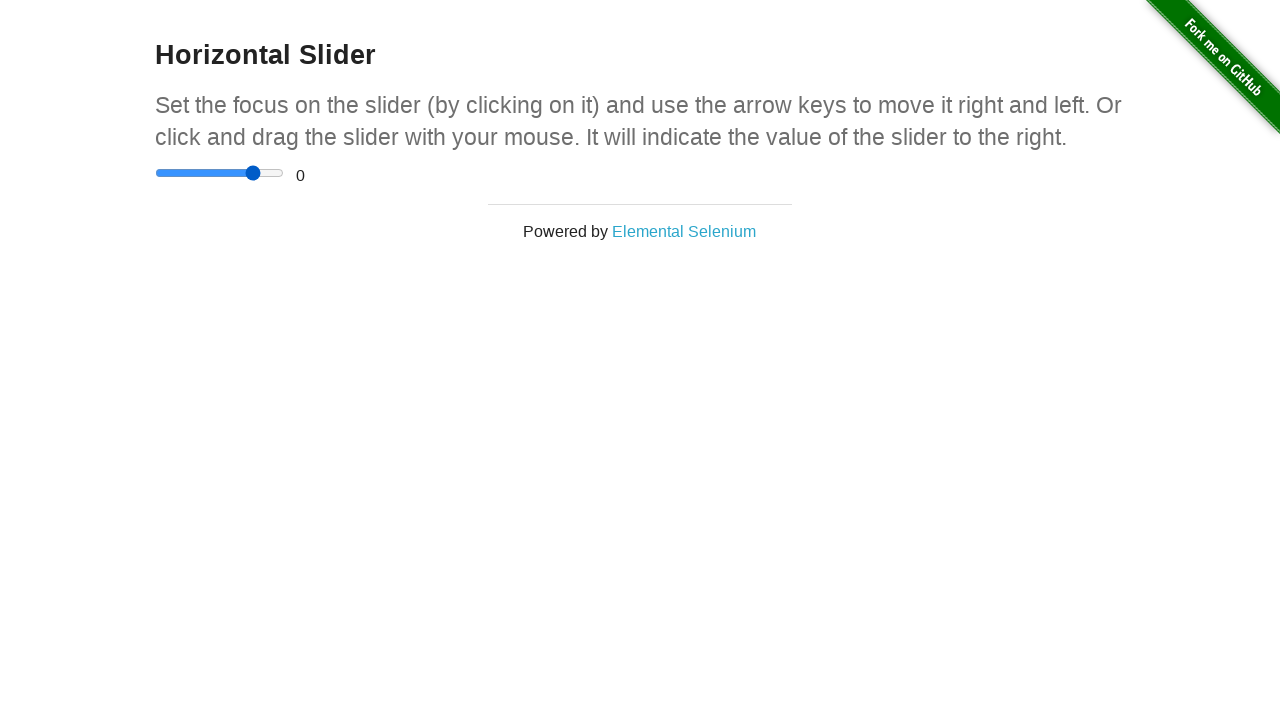

Released mouse button after dragging slider at (250, 173)
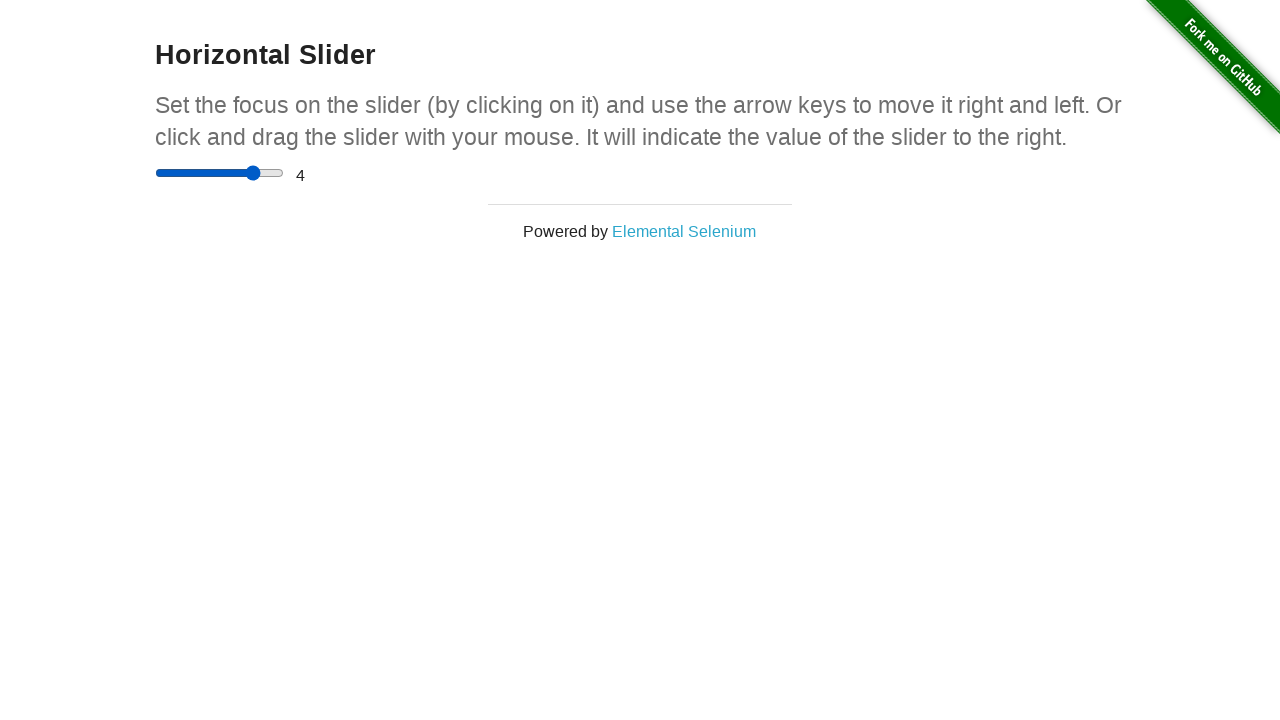

Retrieved range value text content
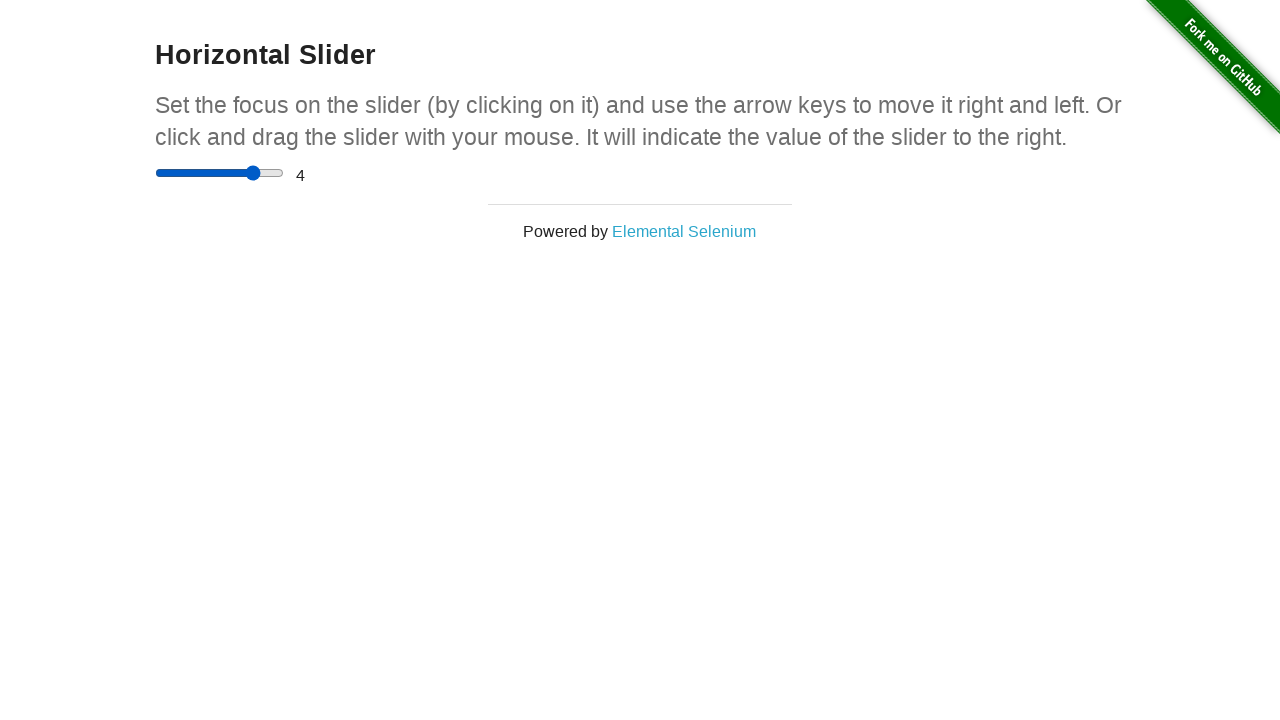

Verified range value updated to '4'
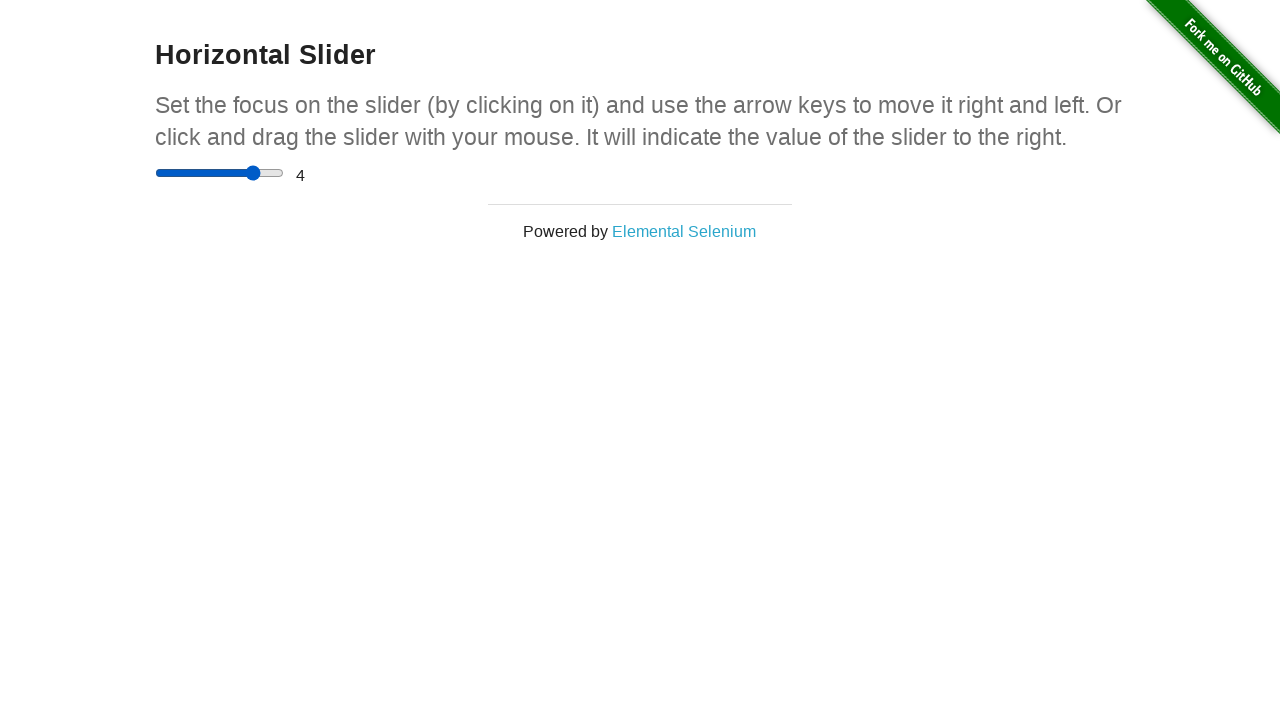

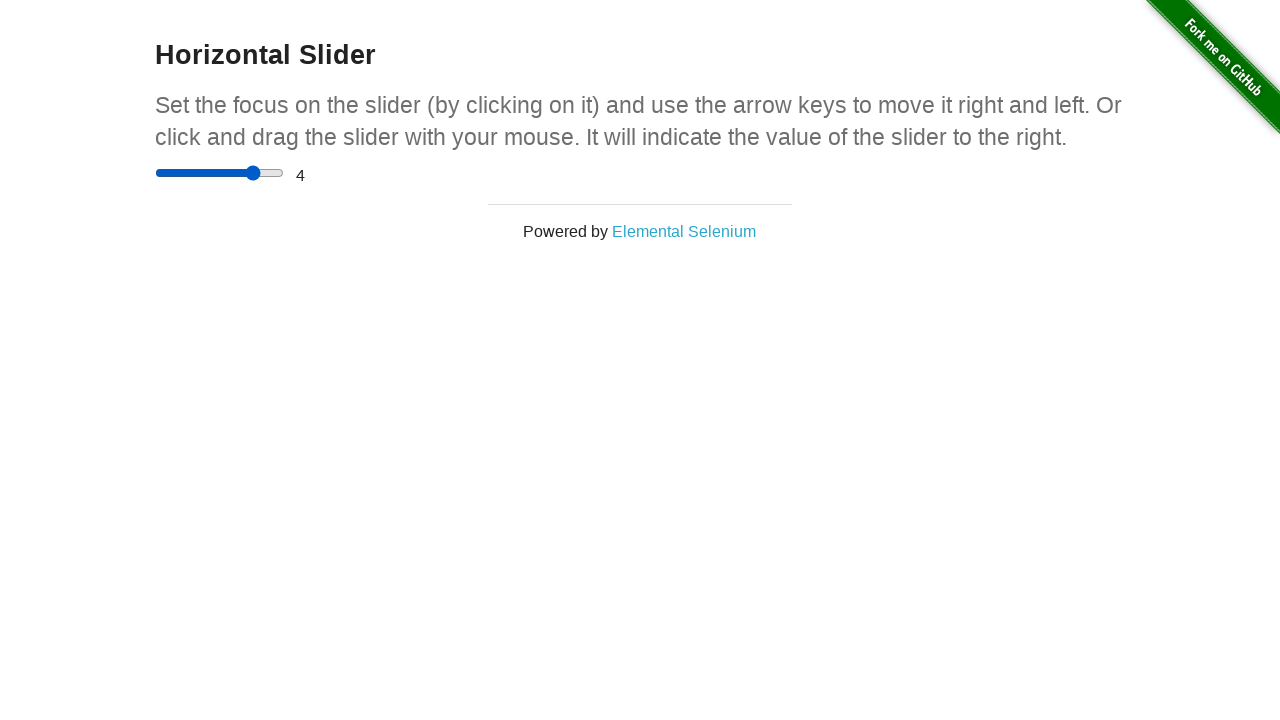